Tests checkbox/radio button functionality on SpiceJet homepage by clicking the "Family & Friends" option and verifying its selection state

Starting URL: https://www.spicejet.com/

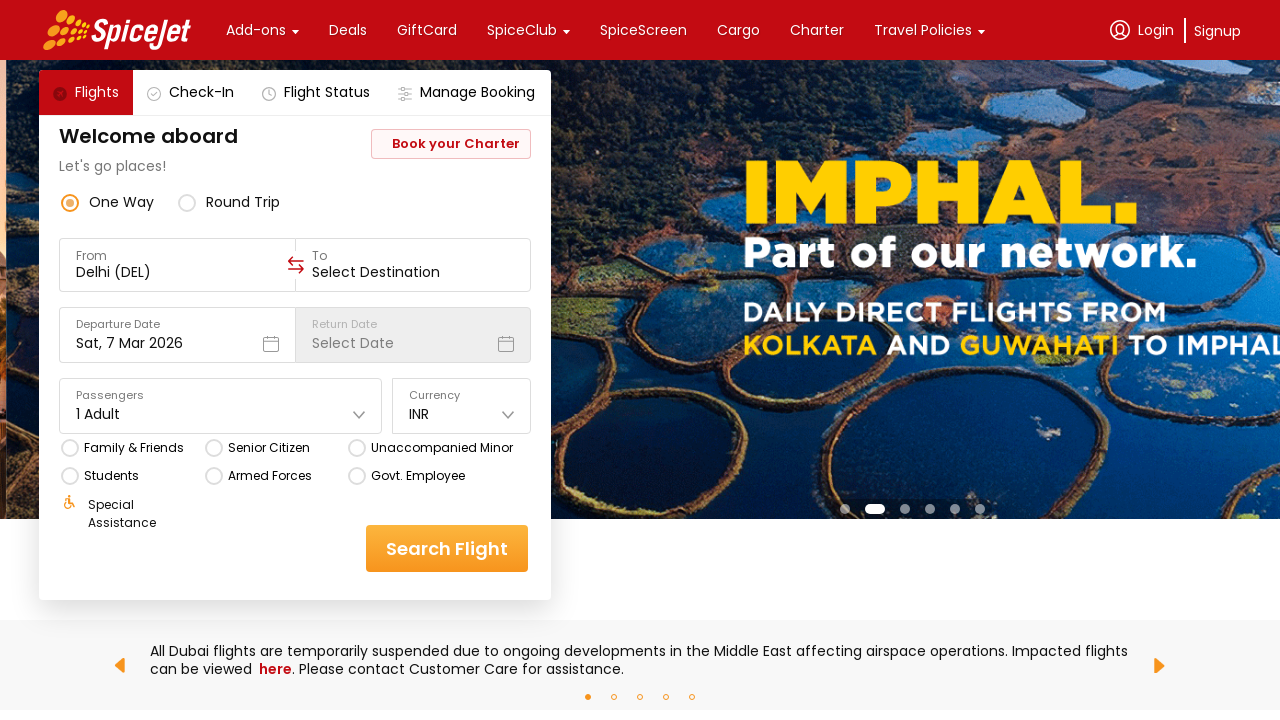

Waited for SpiceJet homepage to load with networkidle state
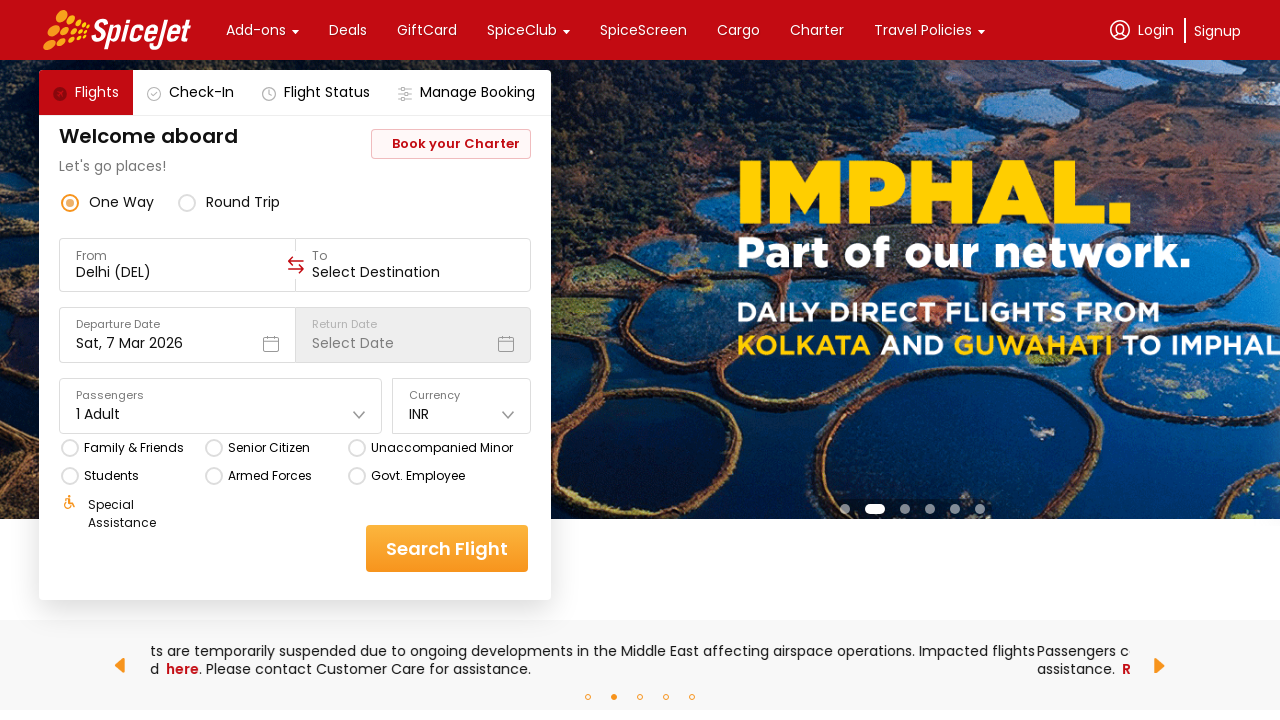

Located 'Family & Friends' option element on the page
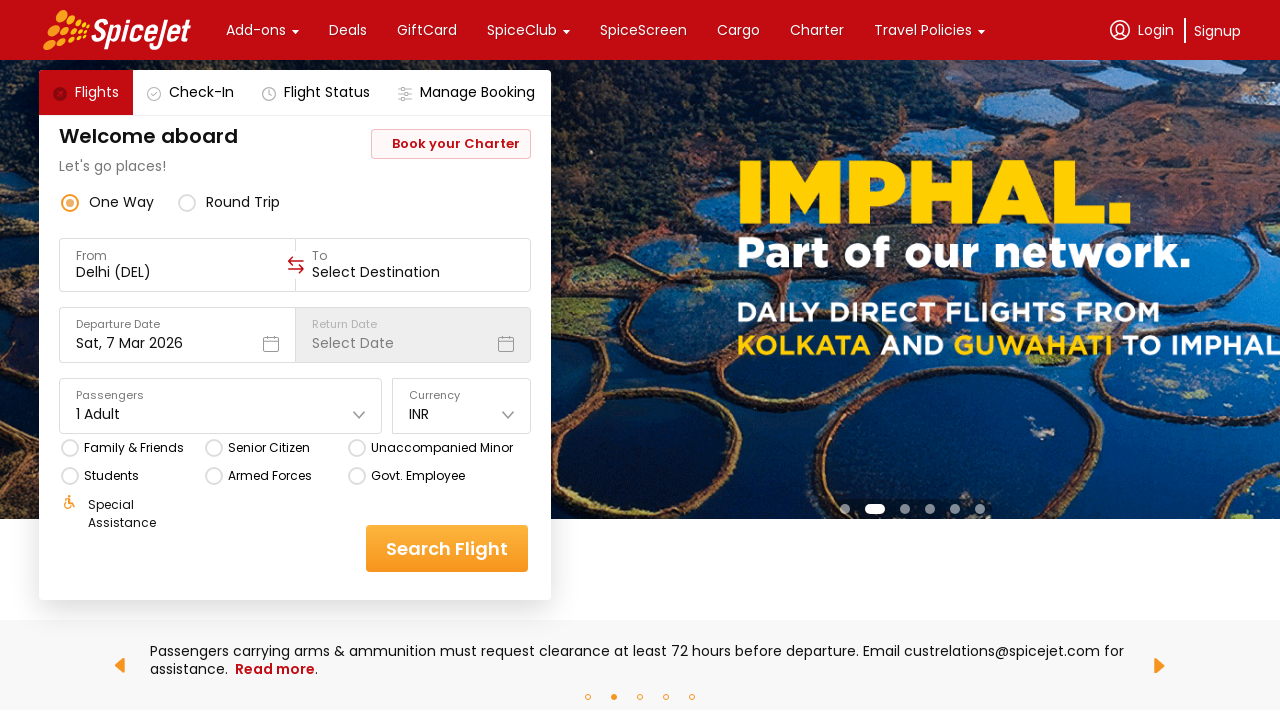

Clicked on 'Family & Friends' checkbox option at (134, 448) on xpath=//div[contains(@class, 'css-1dbjc4n')] //*[contains(text(),'Family & Frien
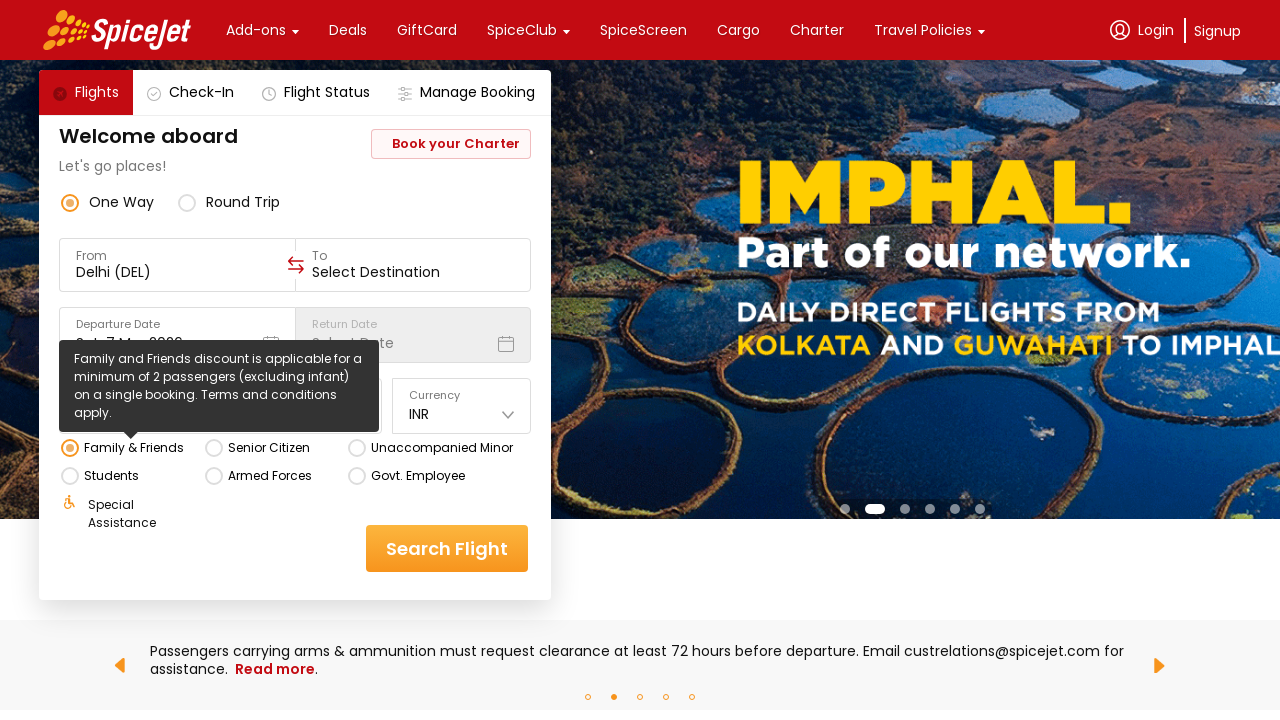

Waited 1 second for selection state to register
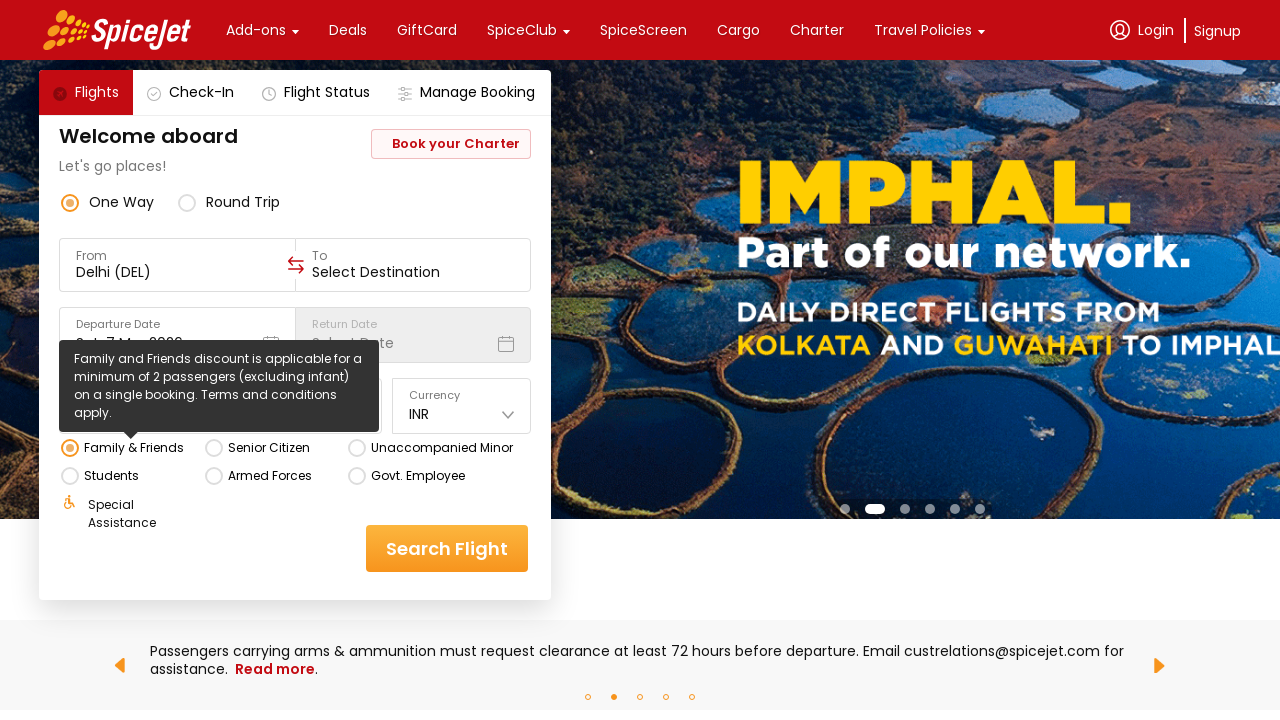

Verified 'Family & Friends' option is now in selected state
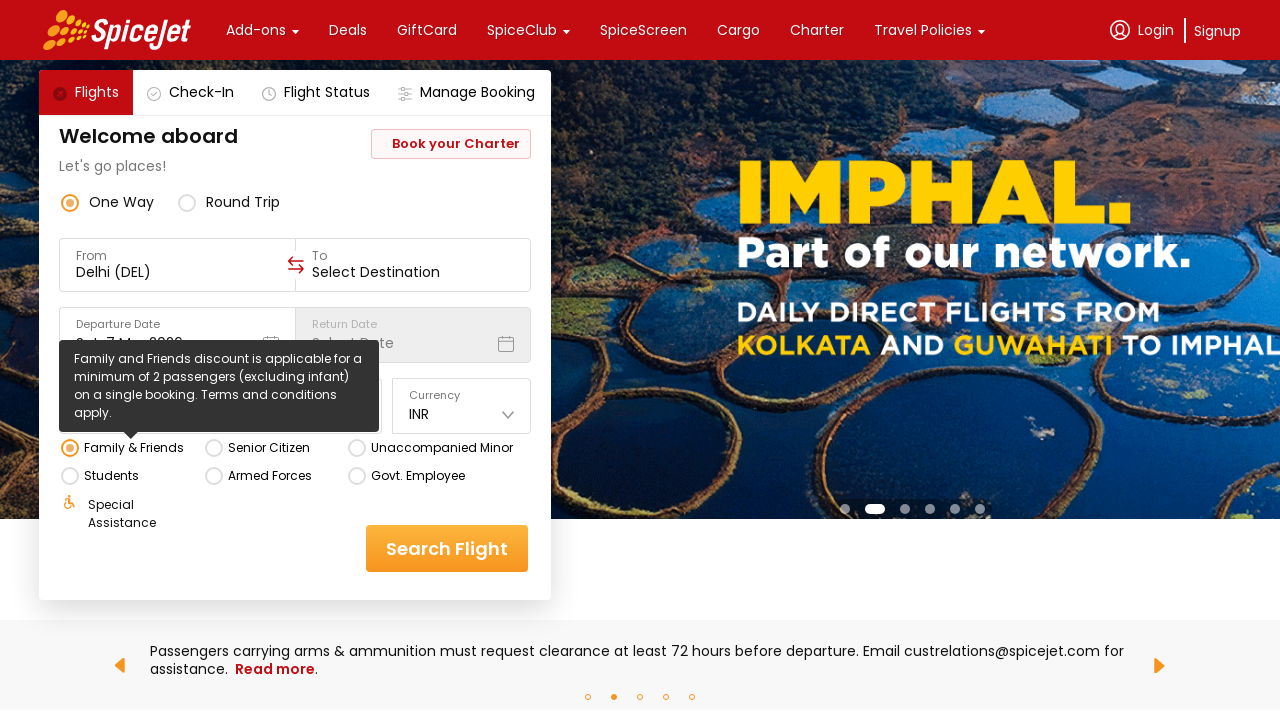

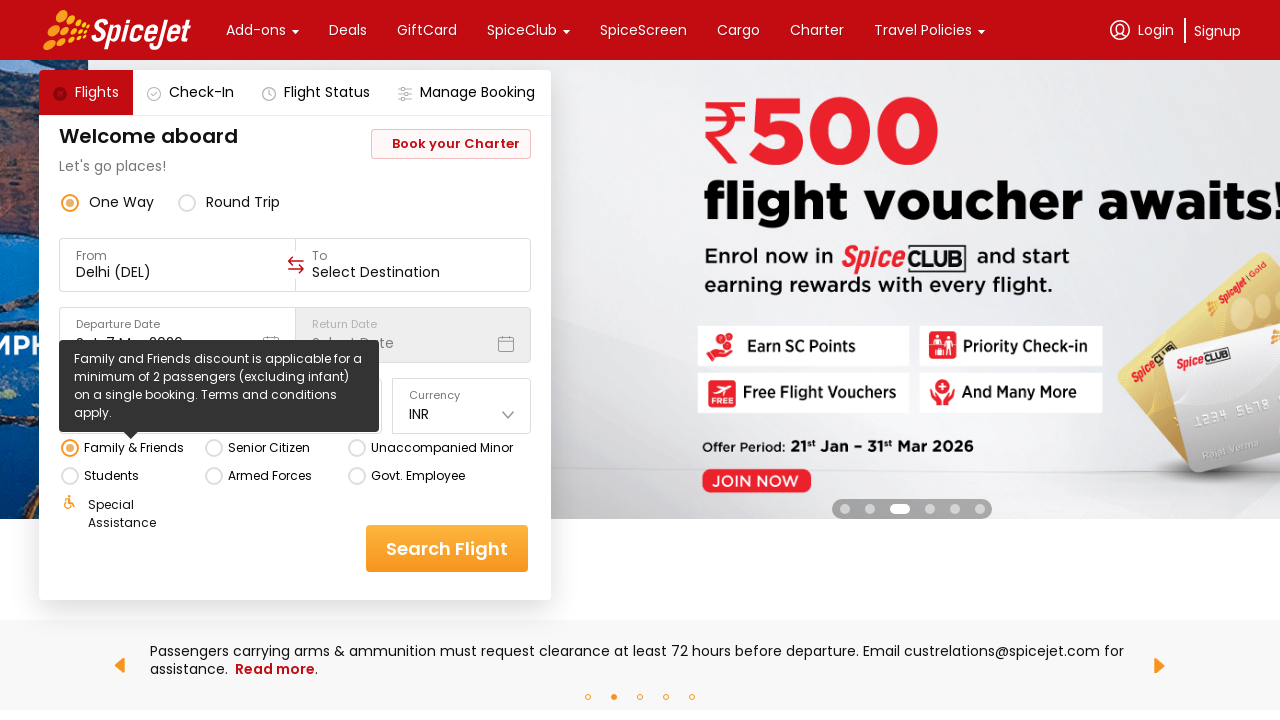